Tests marking individual items as complete by creating two items and checking their checkboxes

Starting URL: https://demo.playwright.dev/todomvc

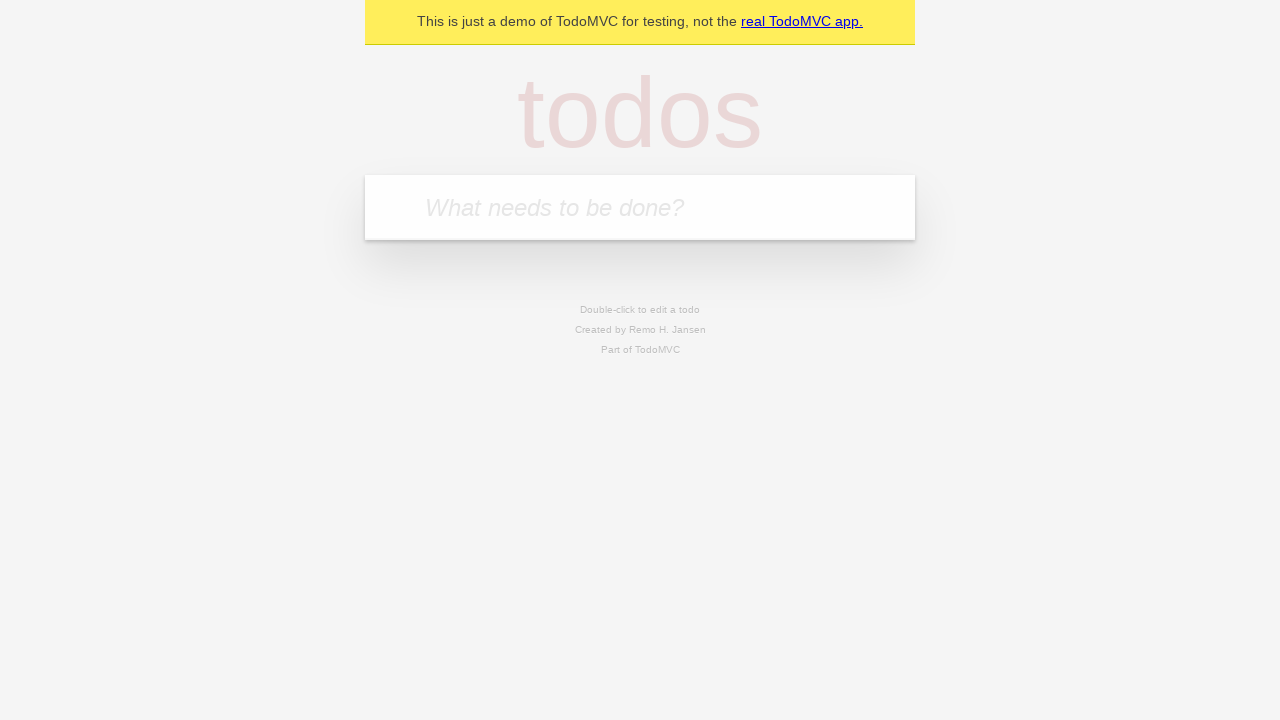

Filled input field with first item 'buy some cheese' on internal:attr=[placeholder="What needs to be done?"i]
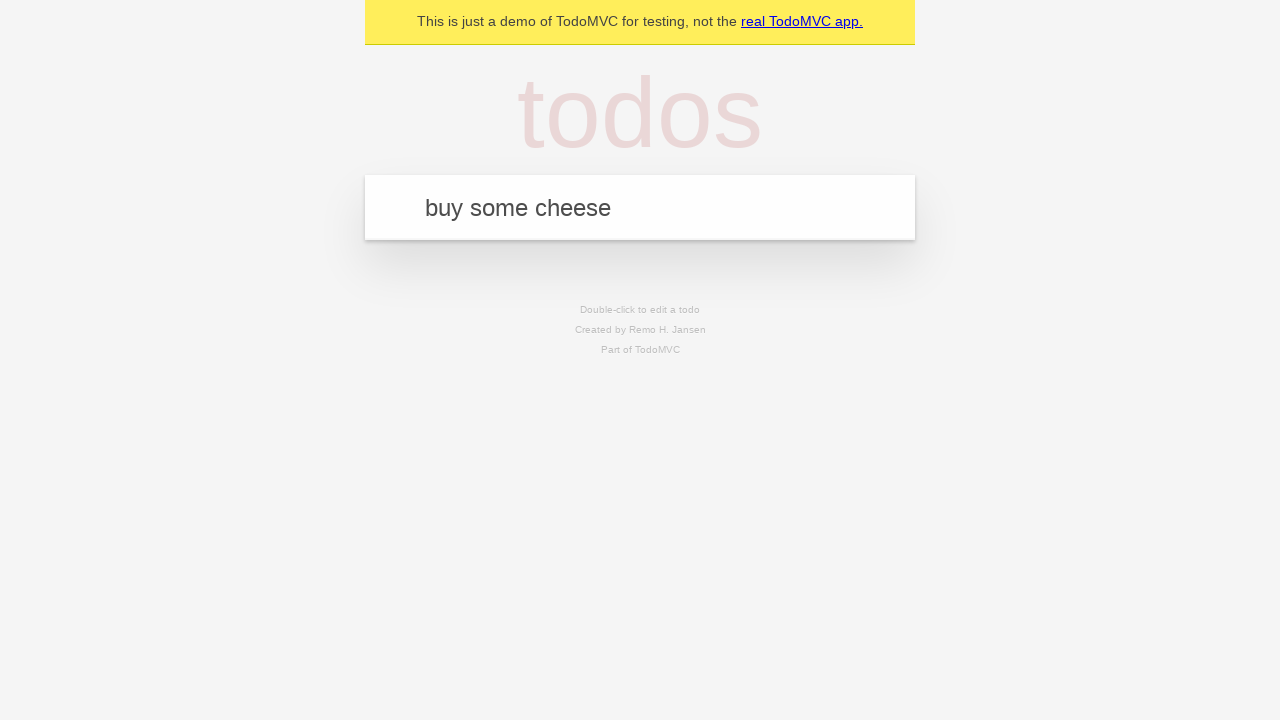

Pressed Enter to create first item on internal:attr=[placeholder="What needs to be done?"i]
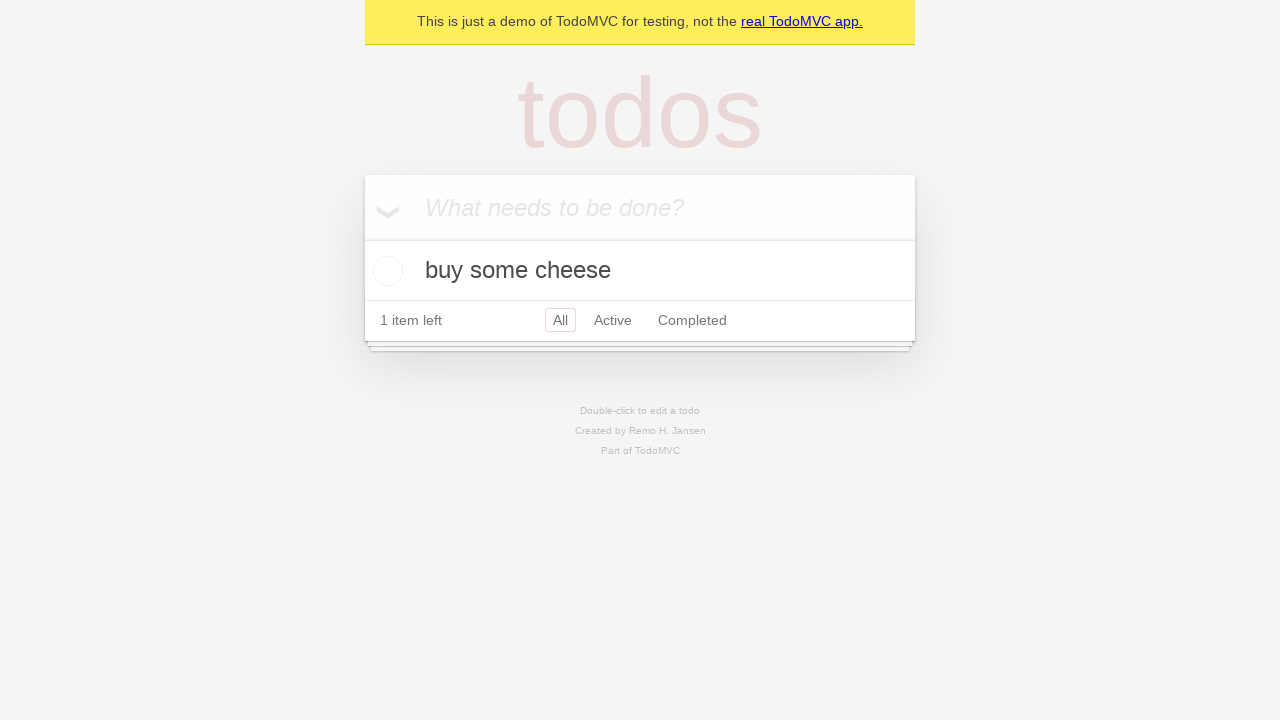

Filled input field with second item 'feed the cat' on internal:attr=[placeholder="What needs to be done?"i]
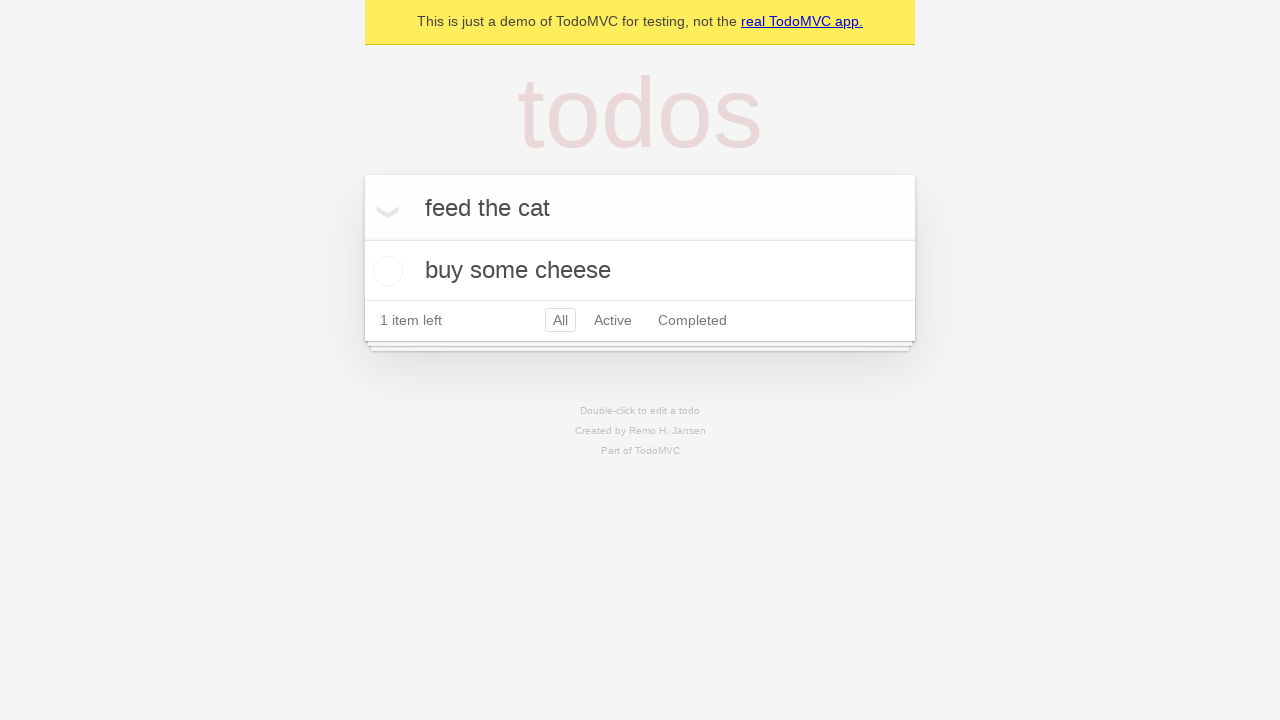

Pressed Enter to create second item on internal:attr=[placeholder="What needs to be done?"i]
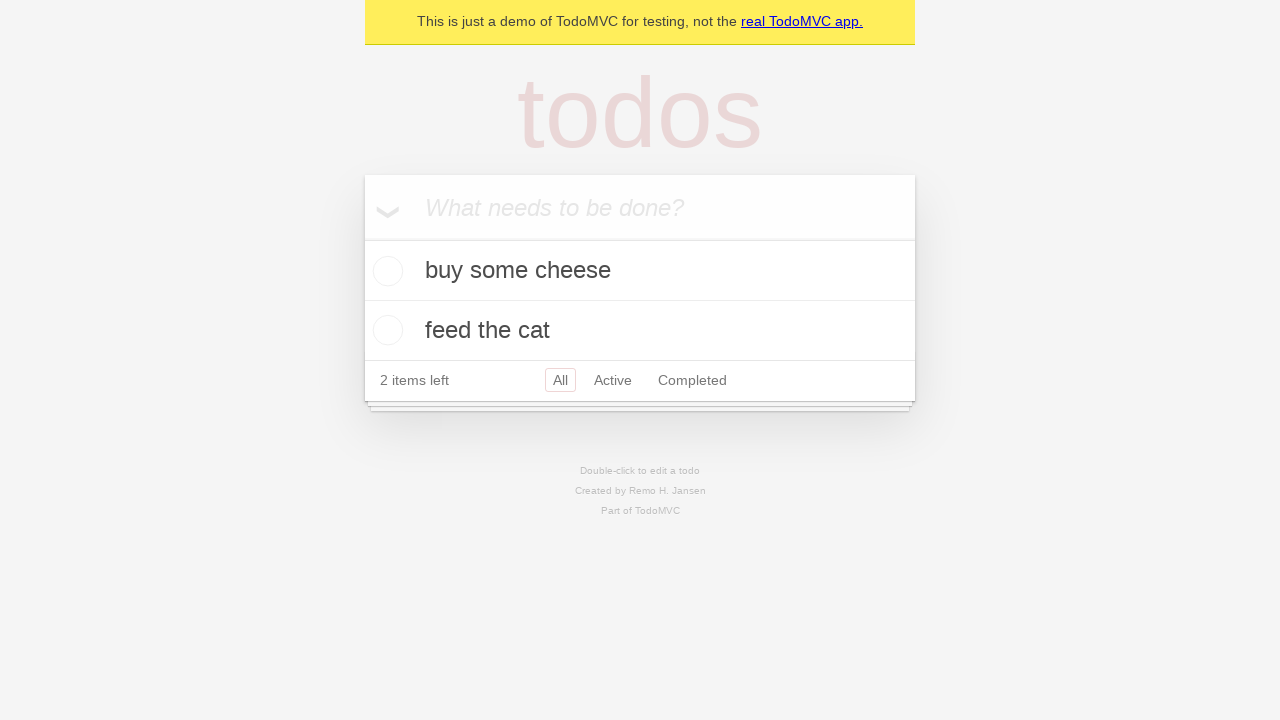

Checked checkbox for first item 'buy some cheese' at (385, 271) on internal:testid=[data-testid="todo-item"s] >> nth=0 >> internal:role=checkbox
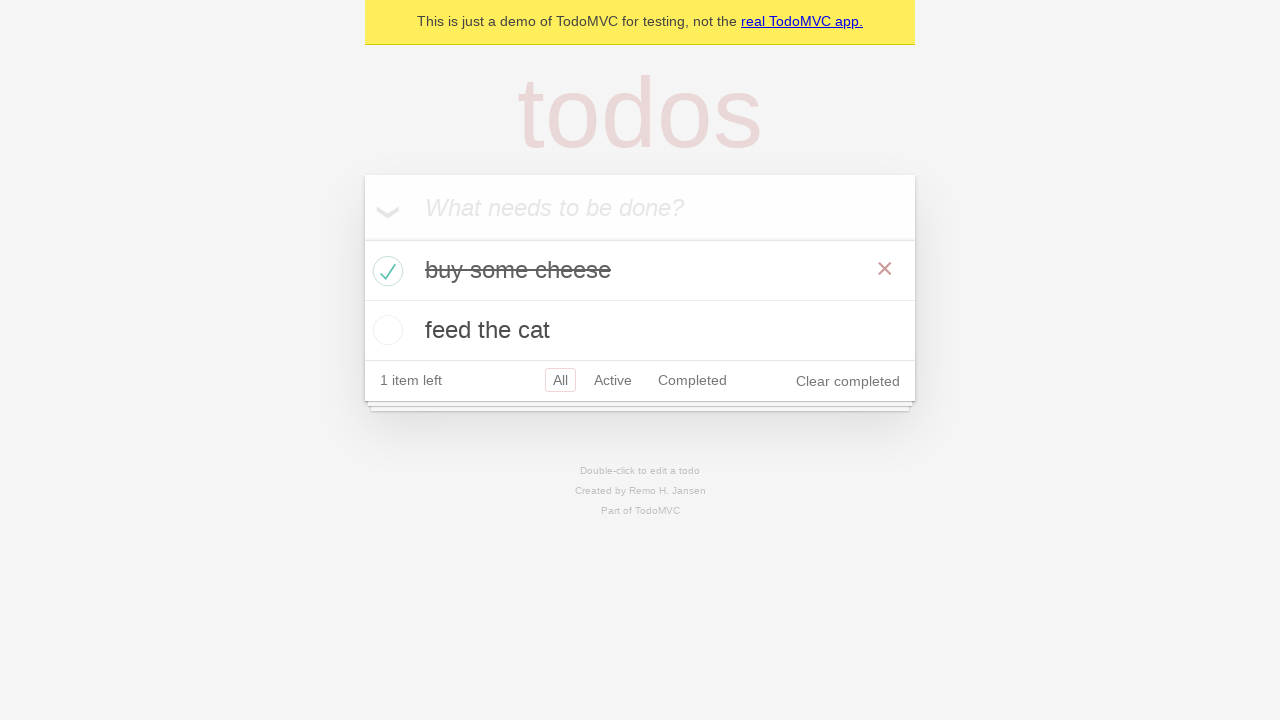

Checked checkbox for second item 'feed the cat' at (385, 330) on internal:testid=[data-testid="todo-item"s] >> nth=1 >> internal:role=checkbox
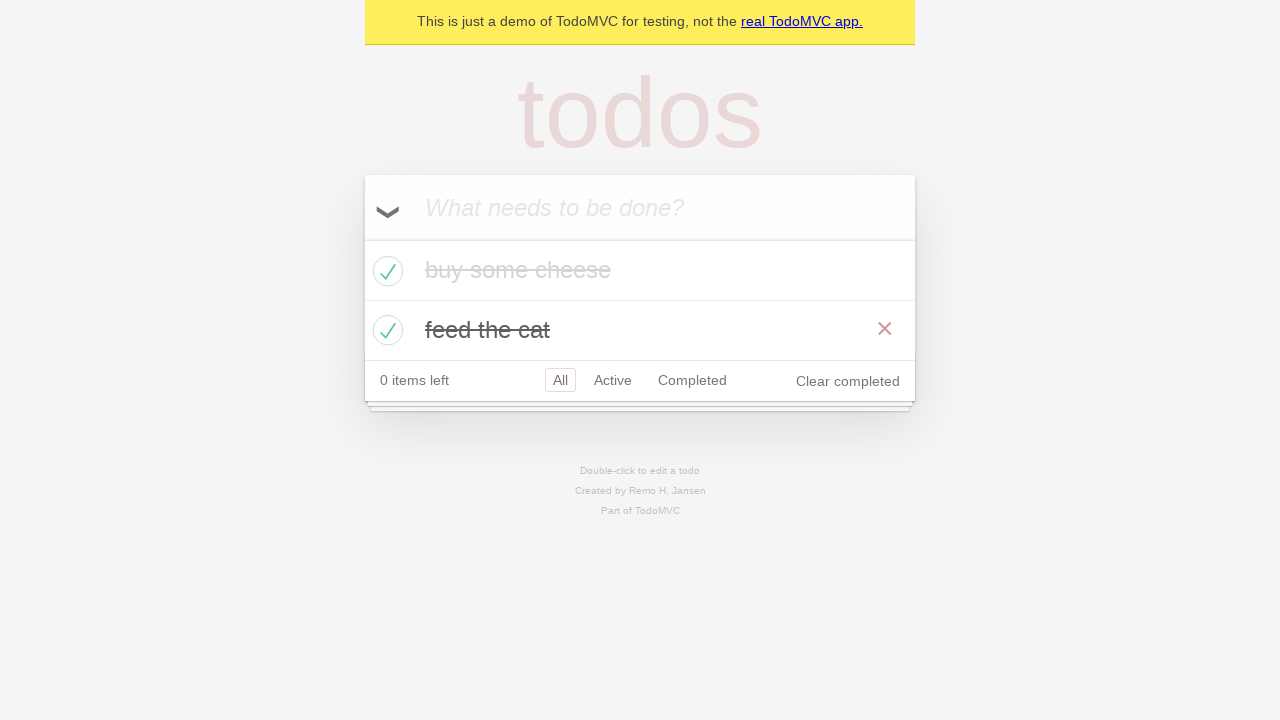

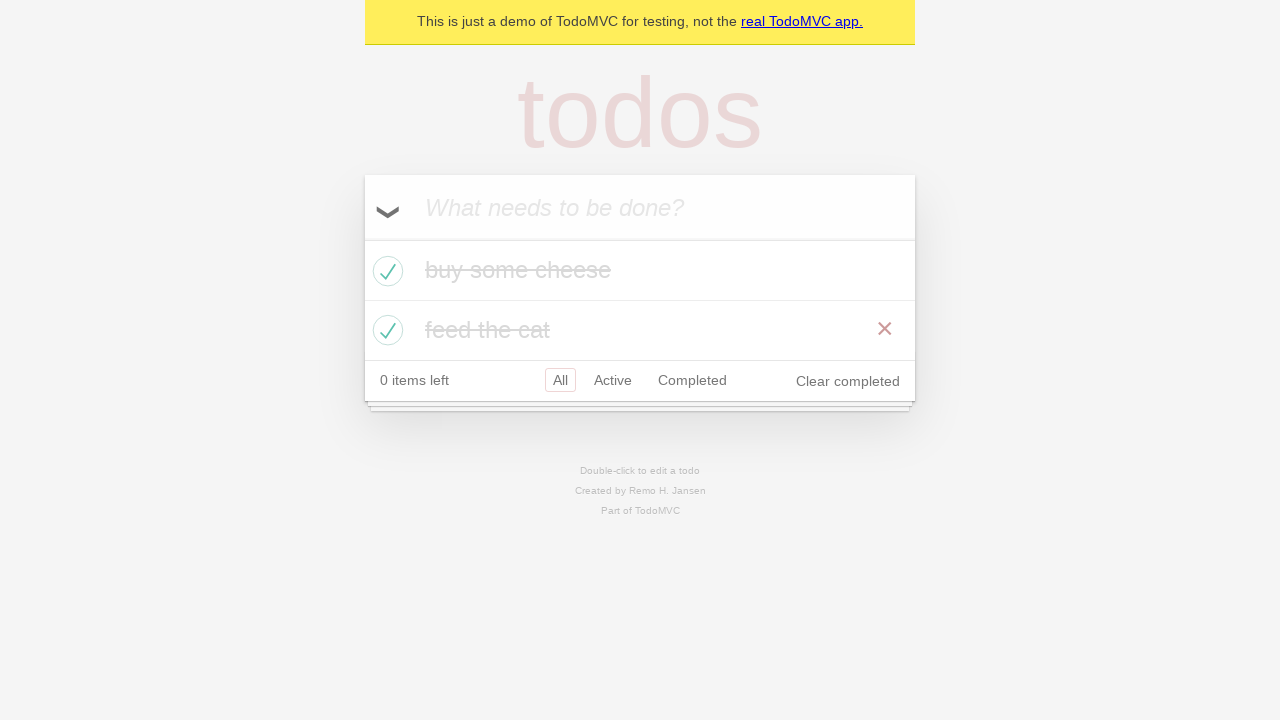